Navigates to a currency exchange rate comparison page for GBP and waits for the page to load with a specific viewport size.

Starting URL: https://www.klmoneychanger.com/compare-rates?n=gbp

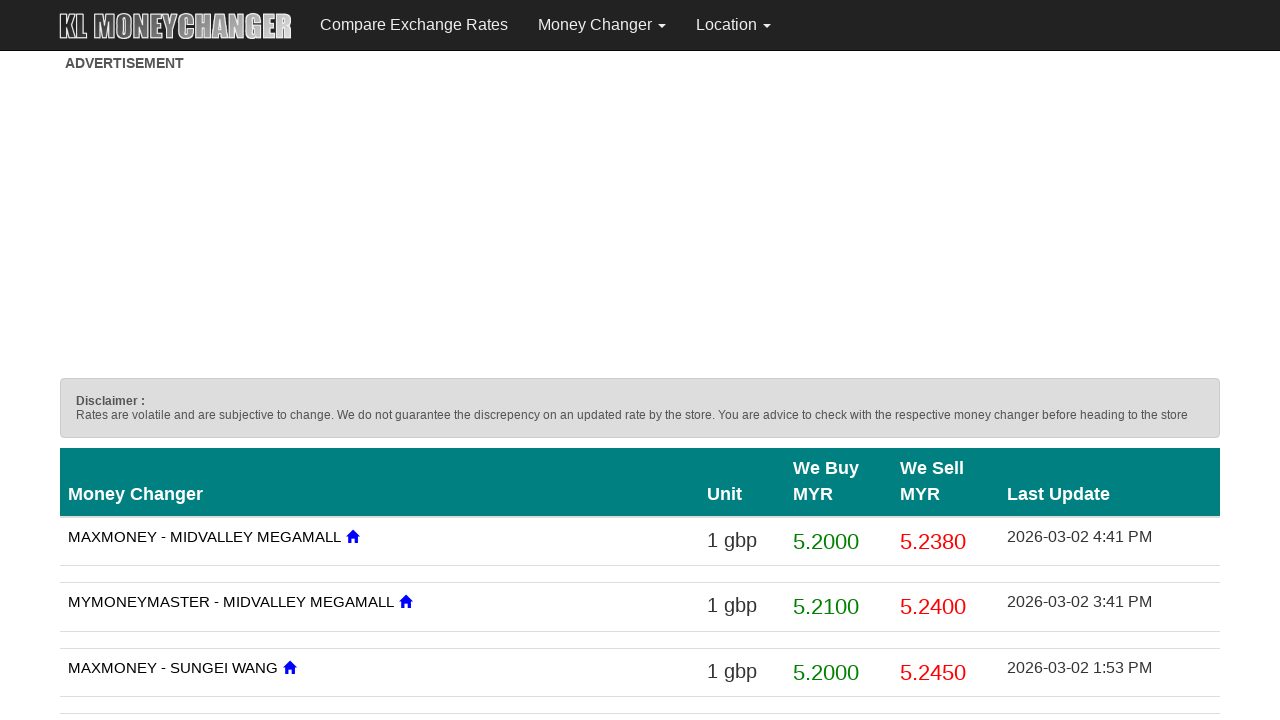

Set viewport size to 1920x1080
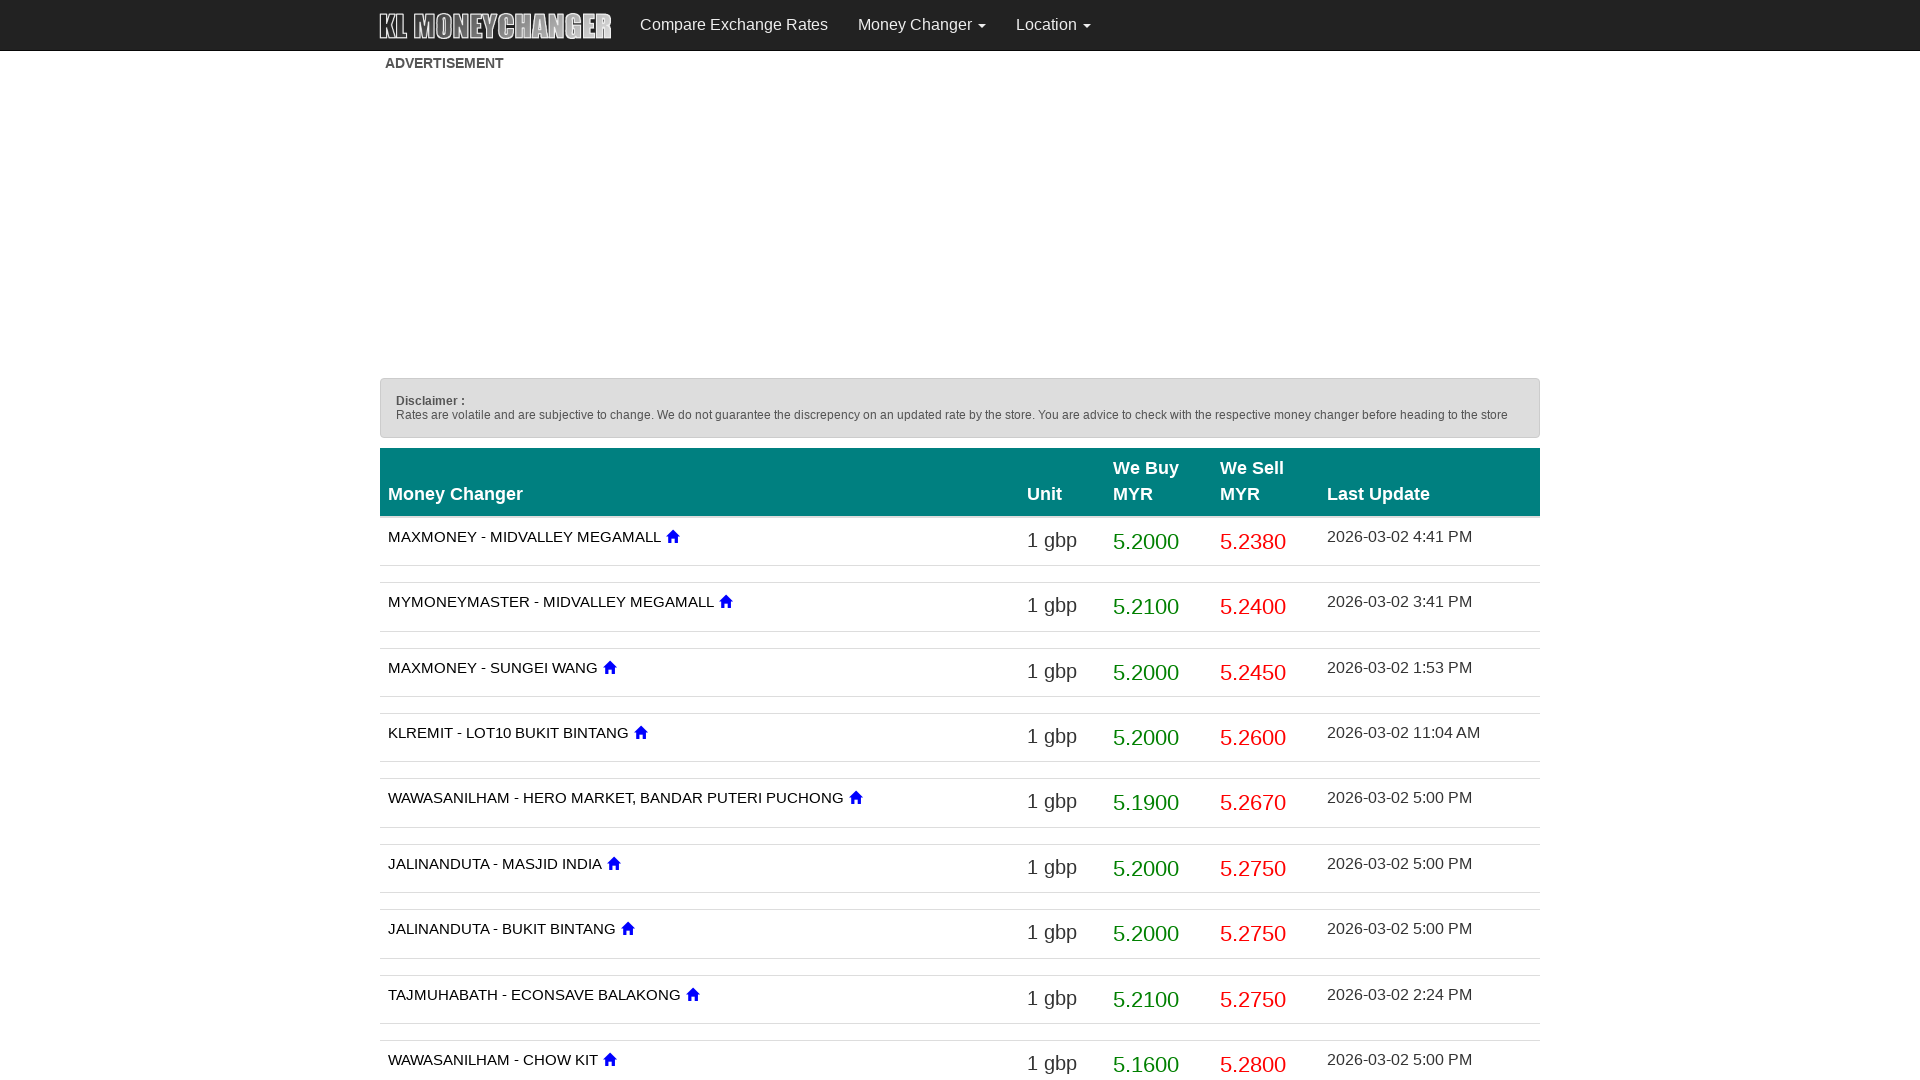

Page loaded with networkidle state on currency exchange comparison page for GBP
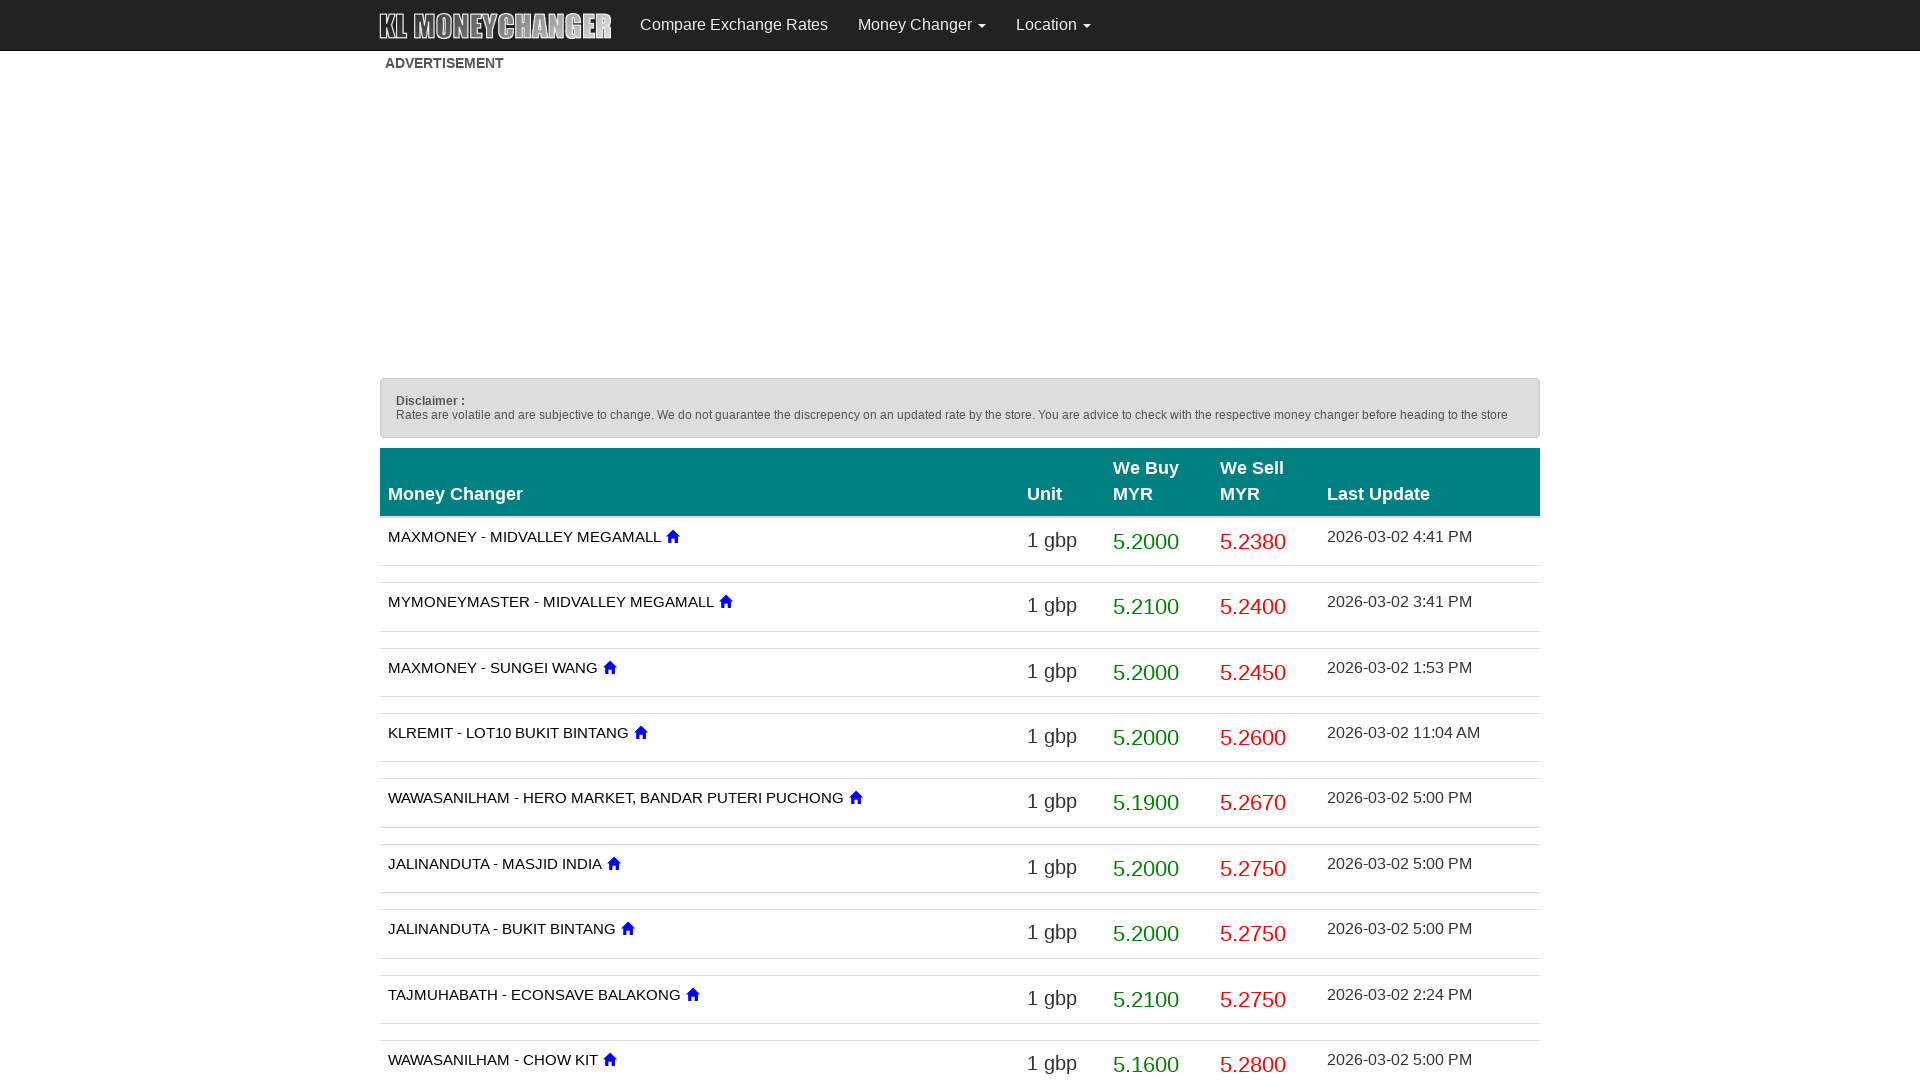

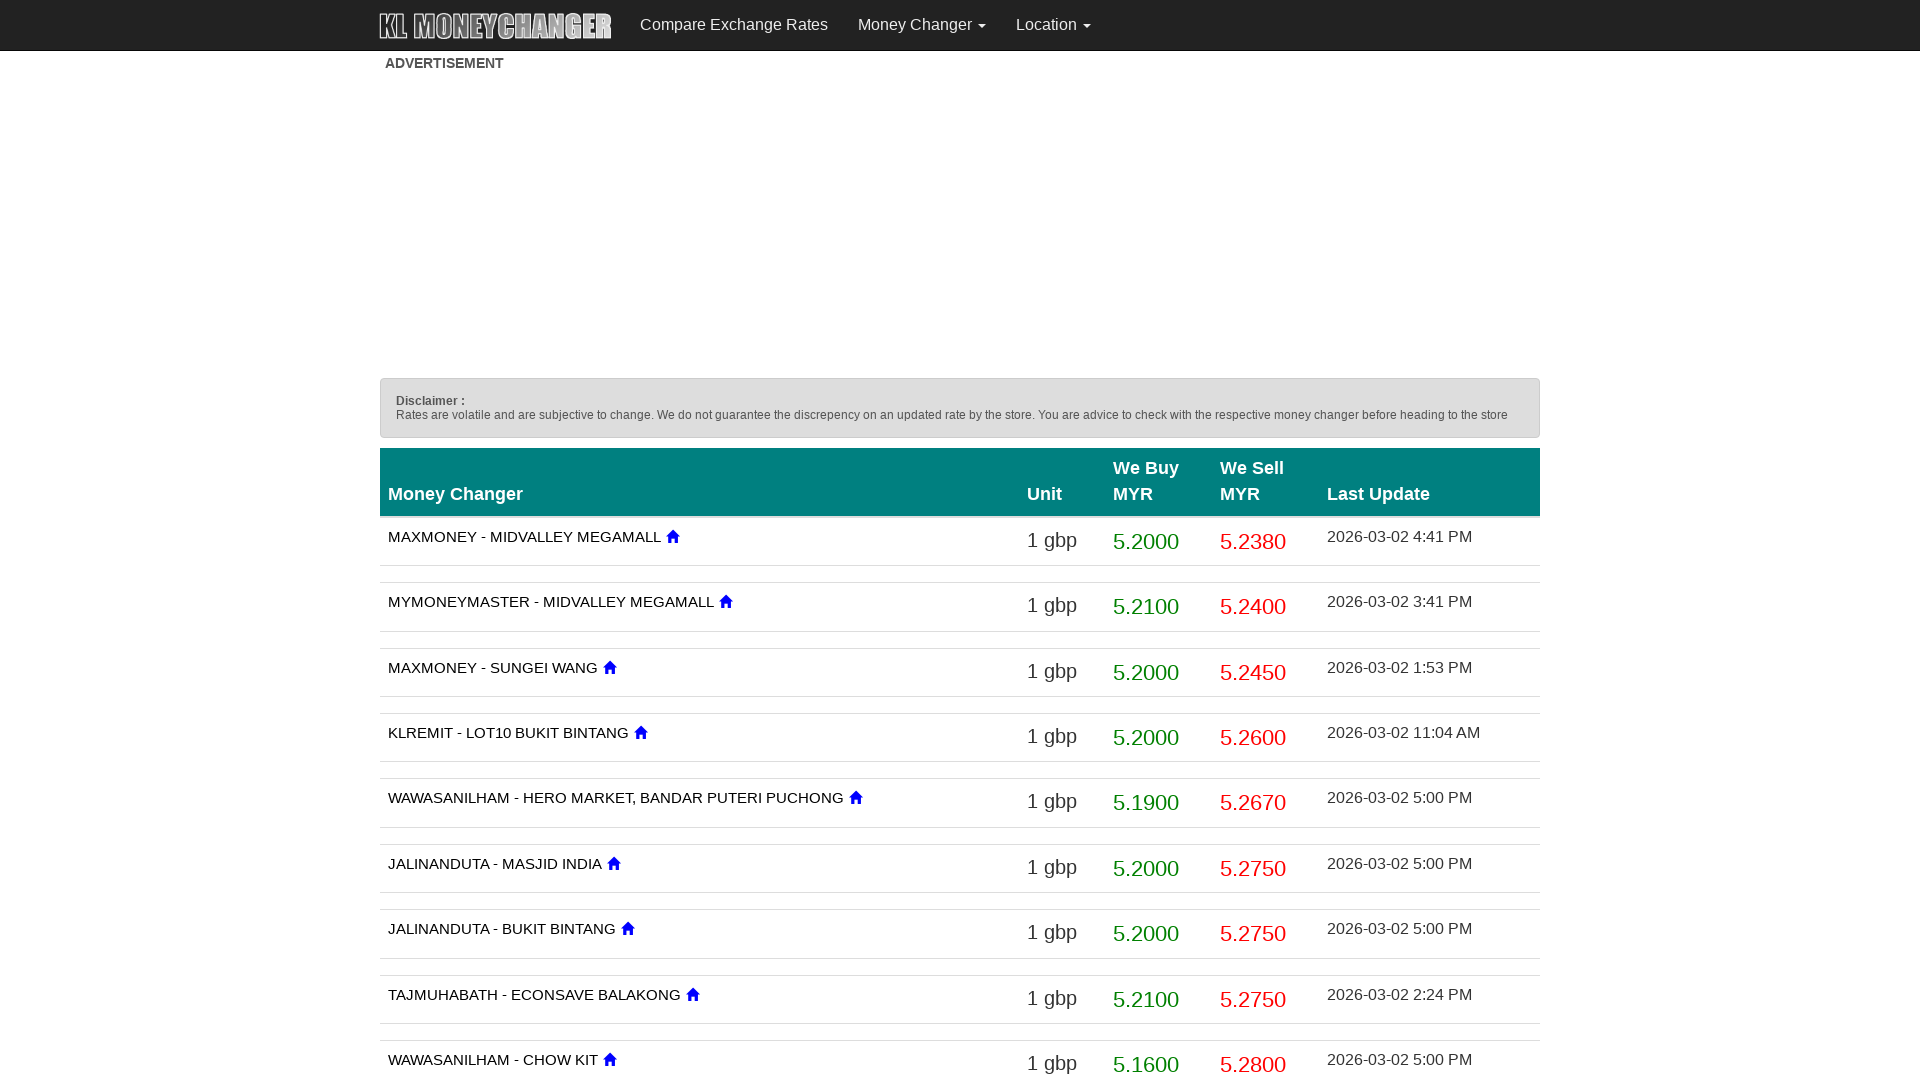